Tests the New Window Message button by clicking it and verifying the new window displays the expected message

Starting URL: https://demoqa.com/browser-windows

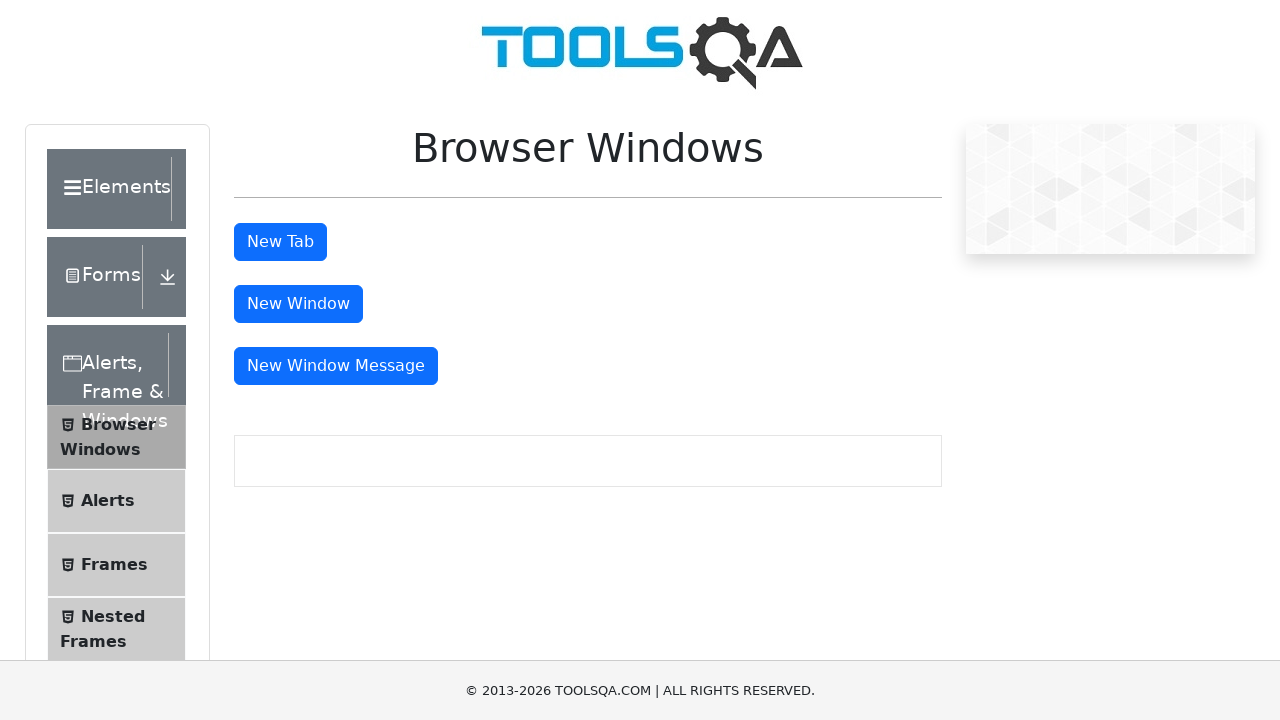

Clicked the New Window Message button at (336, 366) on #messageWindowButton
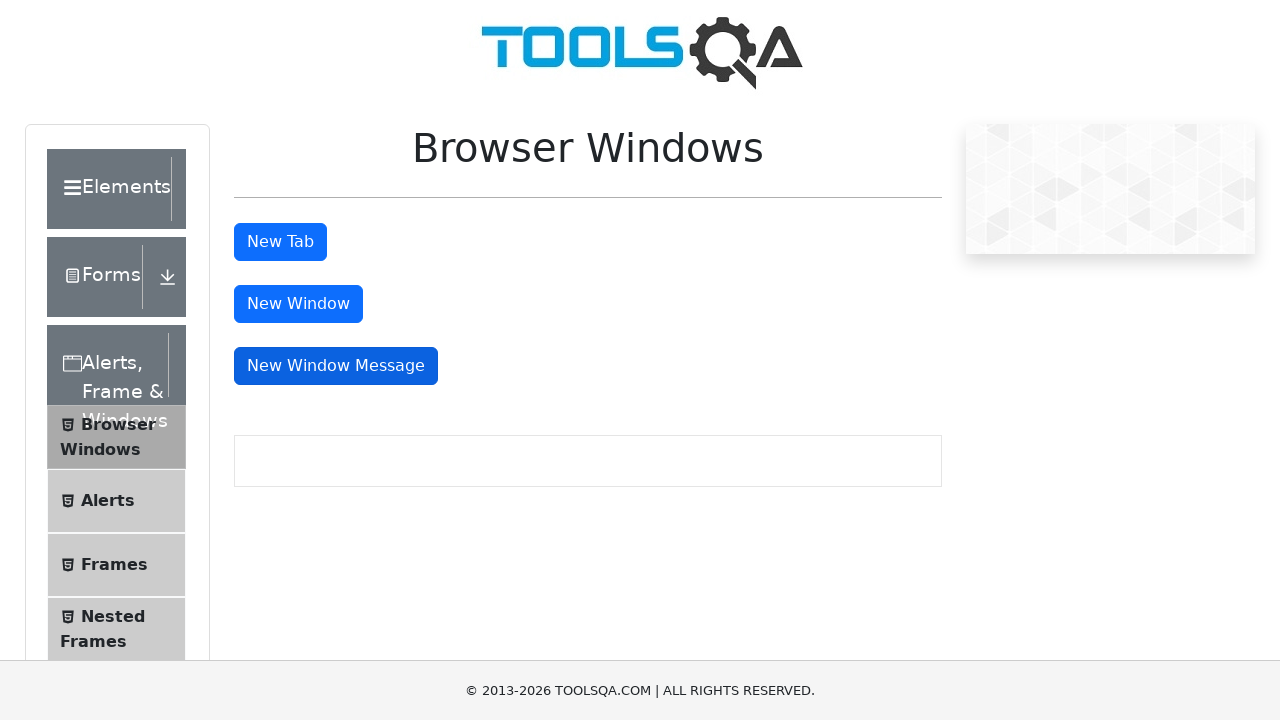

New window opened and captured
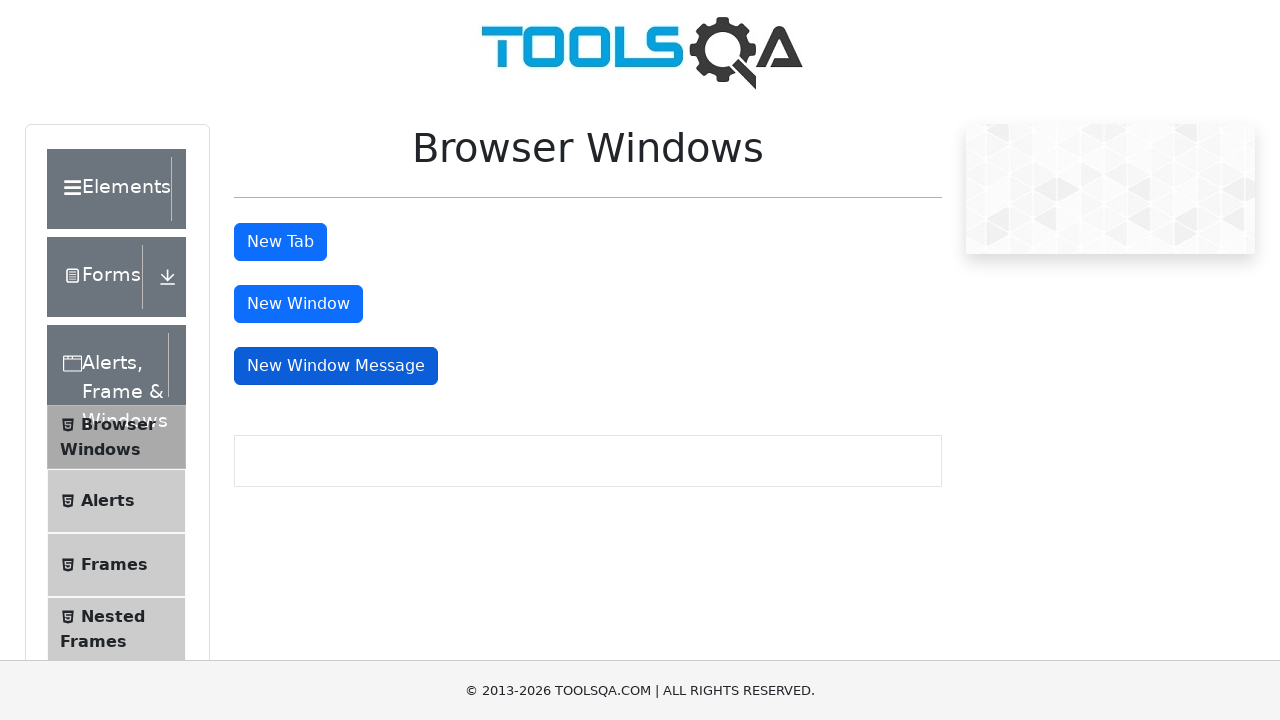

New window finished loading
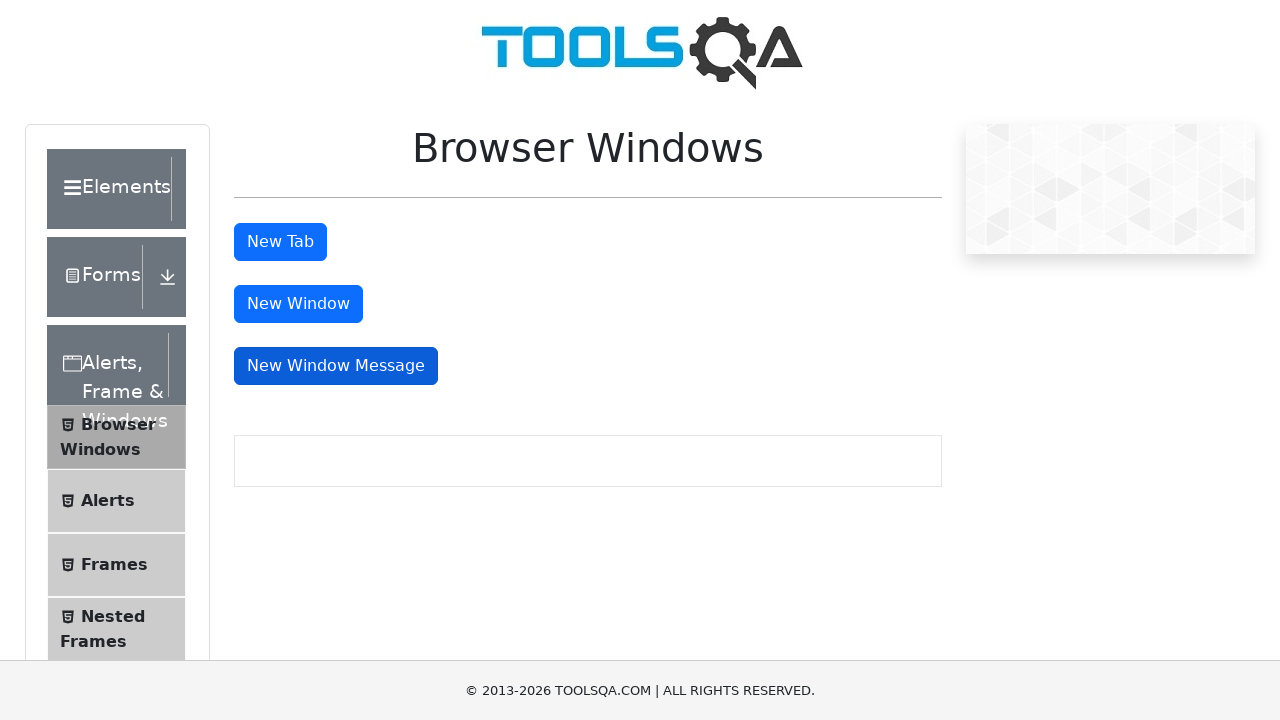

Verified new window displays expected message
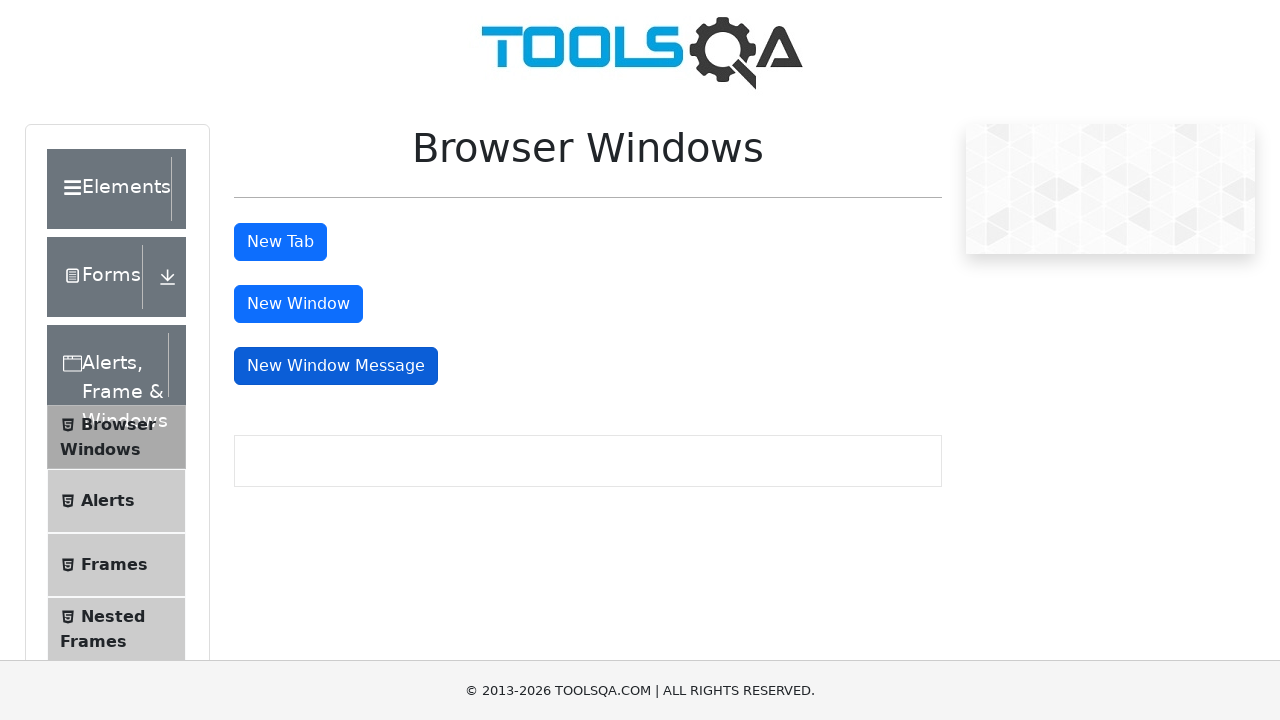

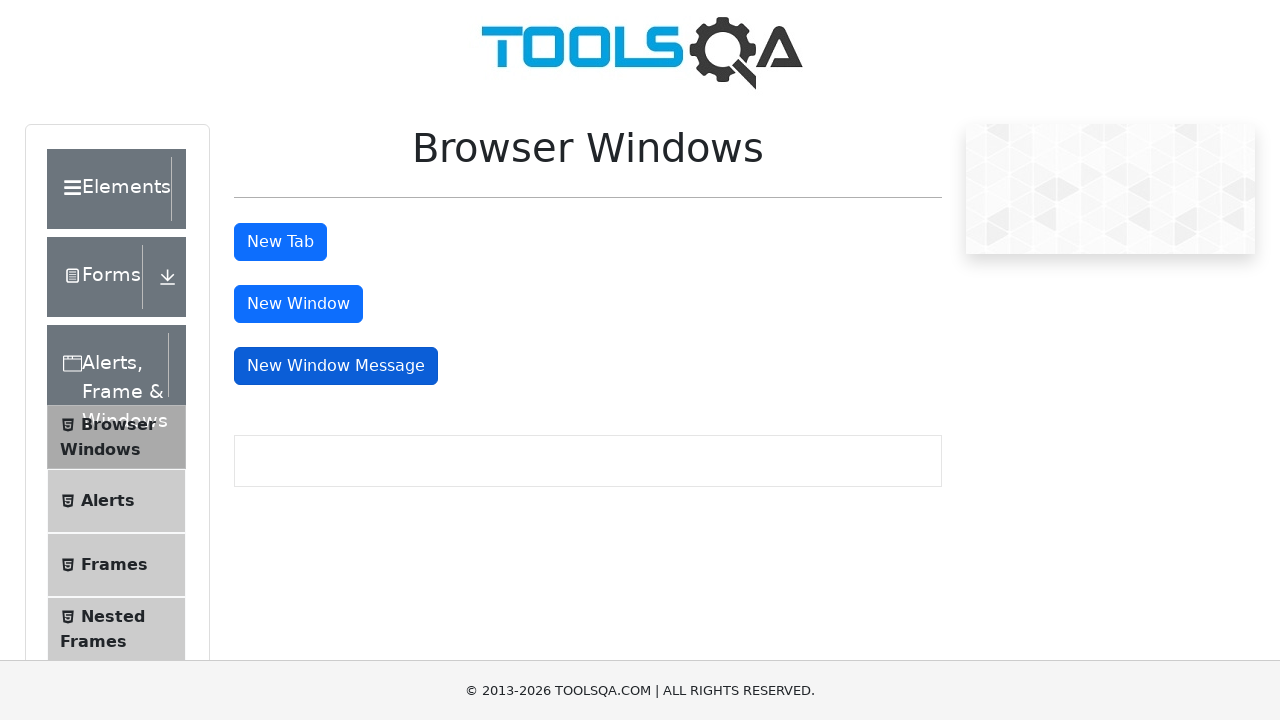